Tests the text box functionality on DemoQA by entering text into a form control input field

Starting URL: https://demoqa.com/text-box

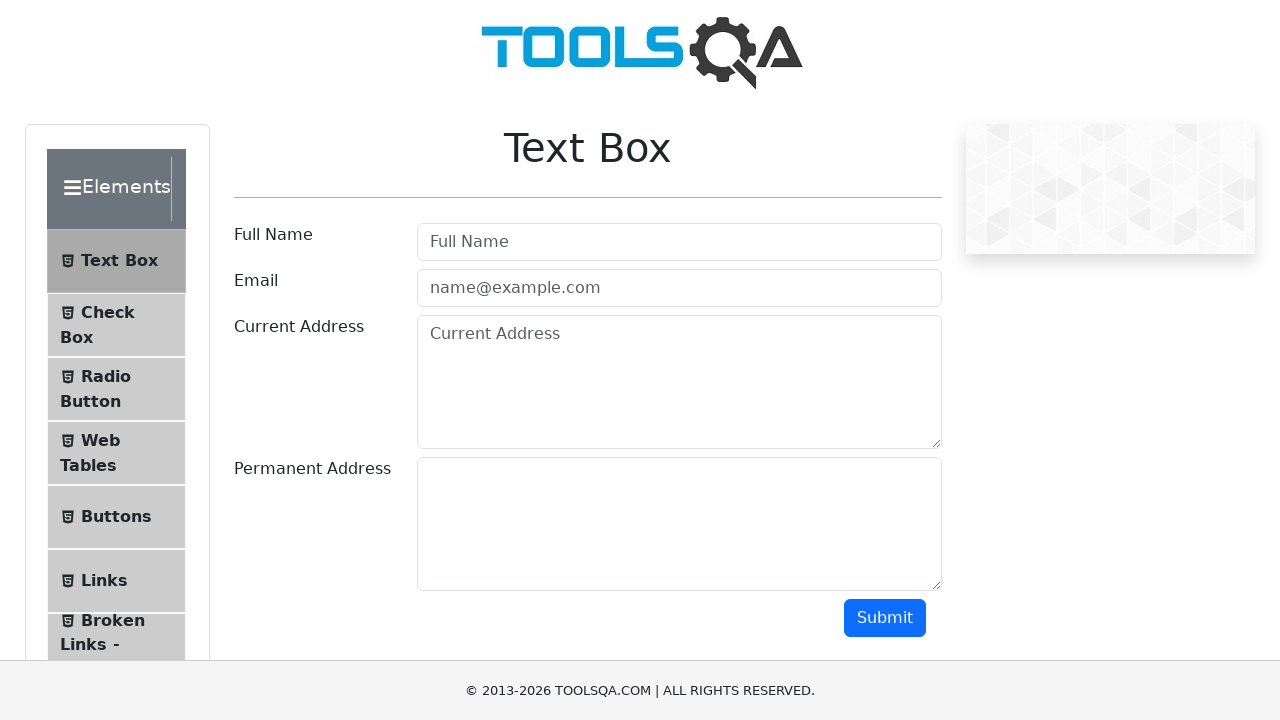

Filled text box with 'abcdefgh' on .form-control
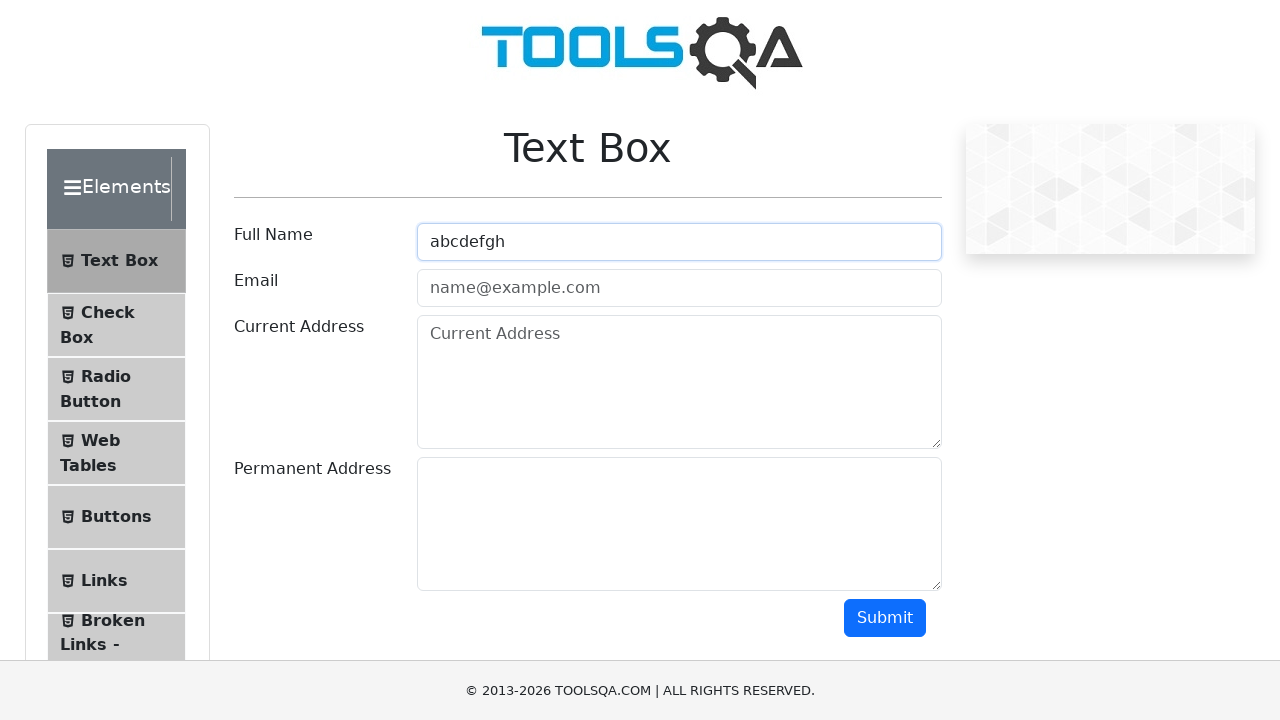

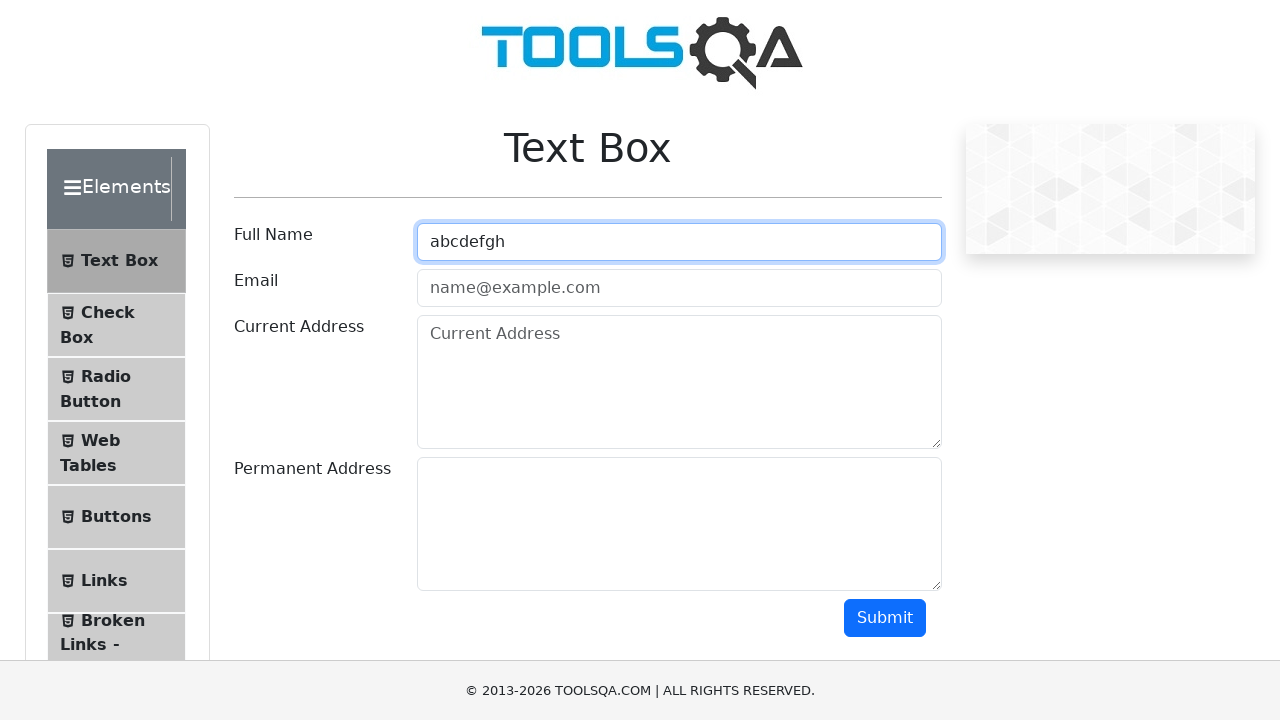